Navigates to Apple India homepage and scrolls down the page by 3000 pixels to view more content

Starting URL: https://www.apple.com/in/

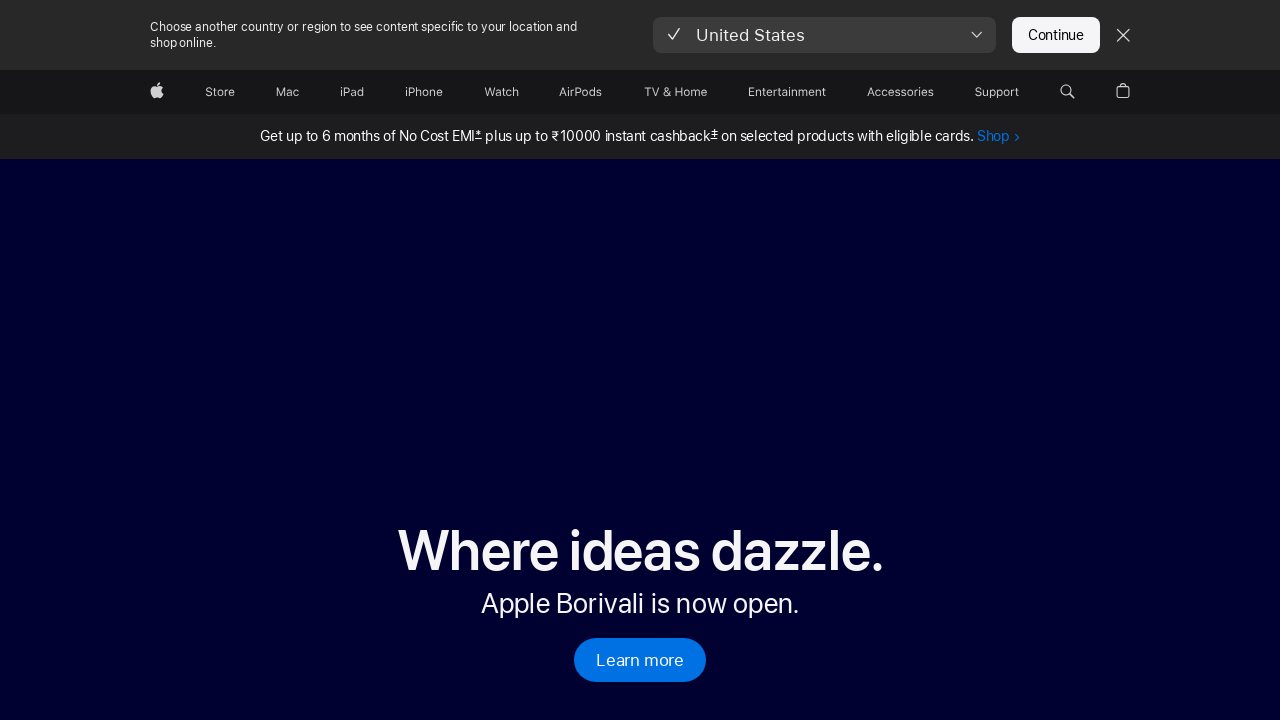

Navigated to Apple India homepage
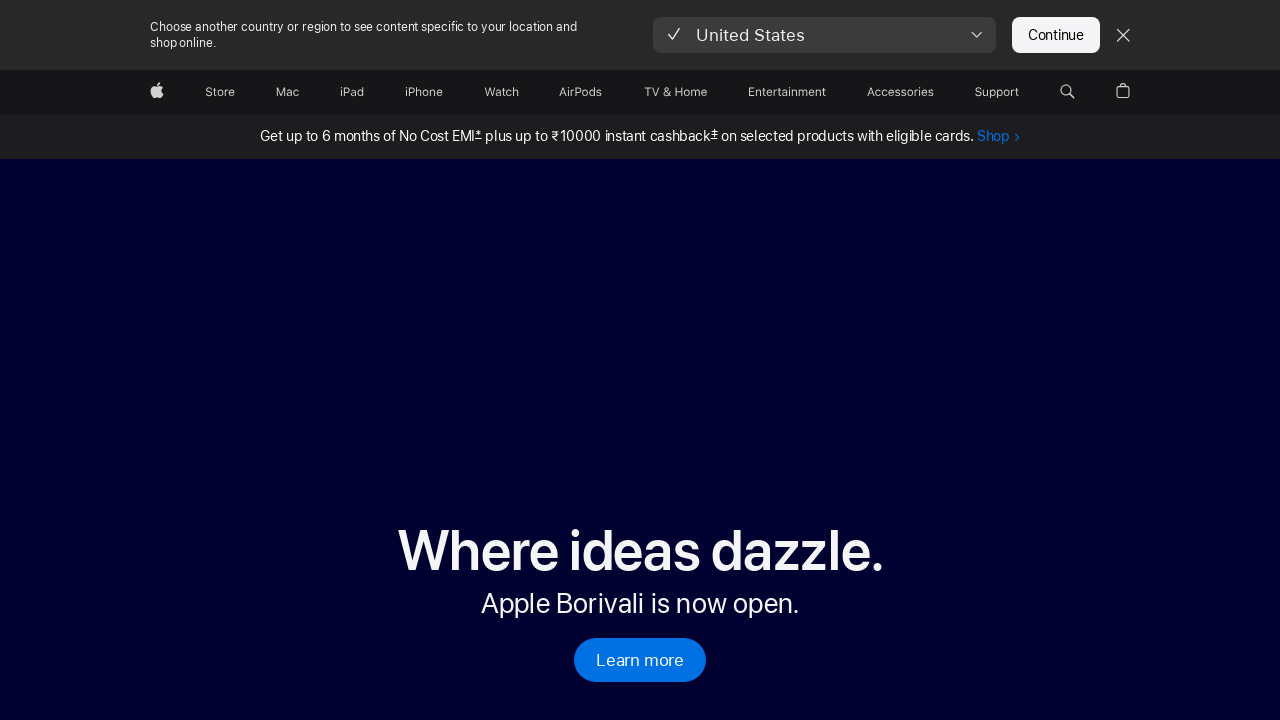

Scrolled down the page by 3000 pixels
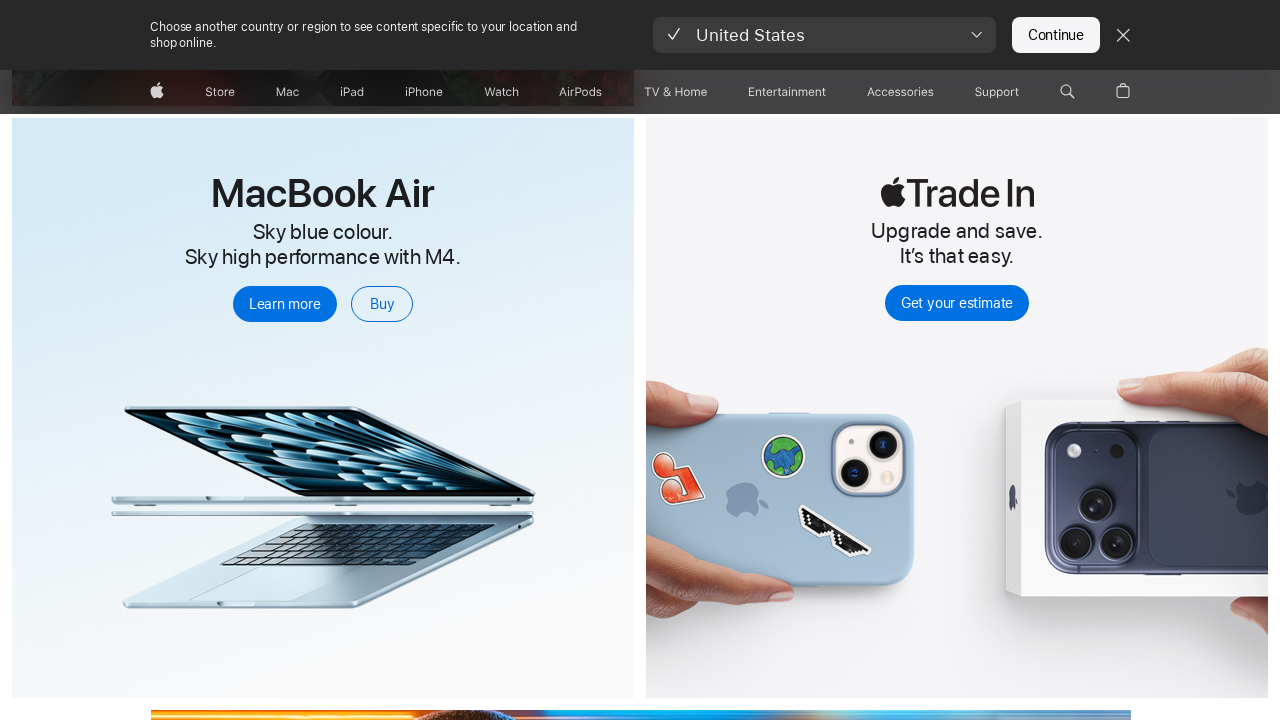

Waited 1000ms for lazy-loaded content to appear
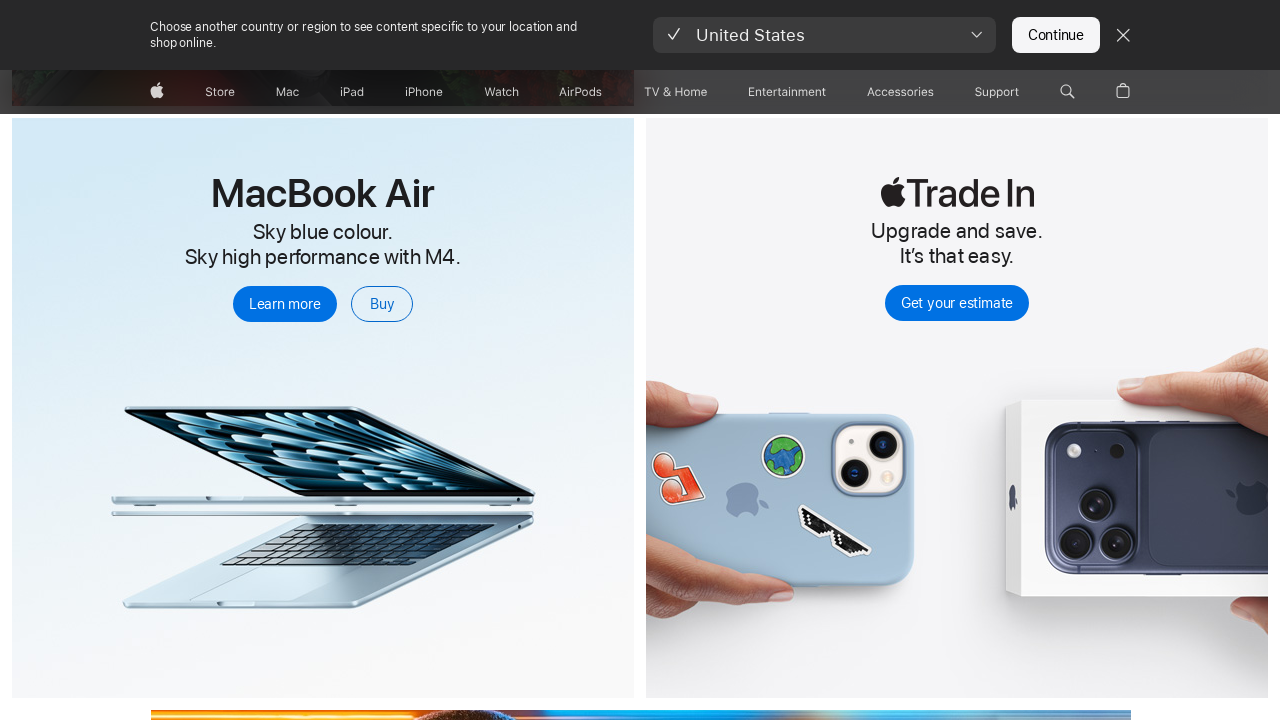

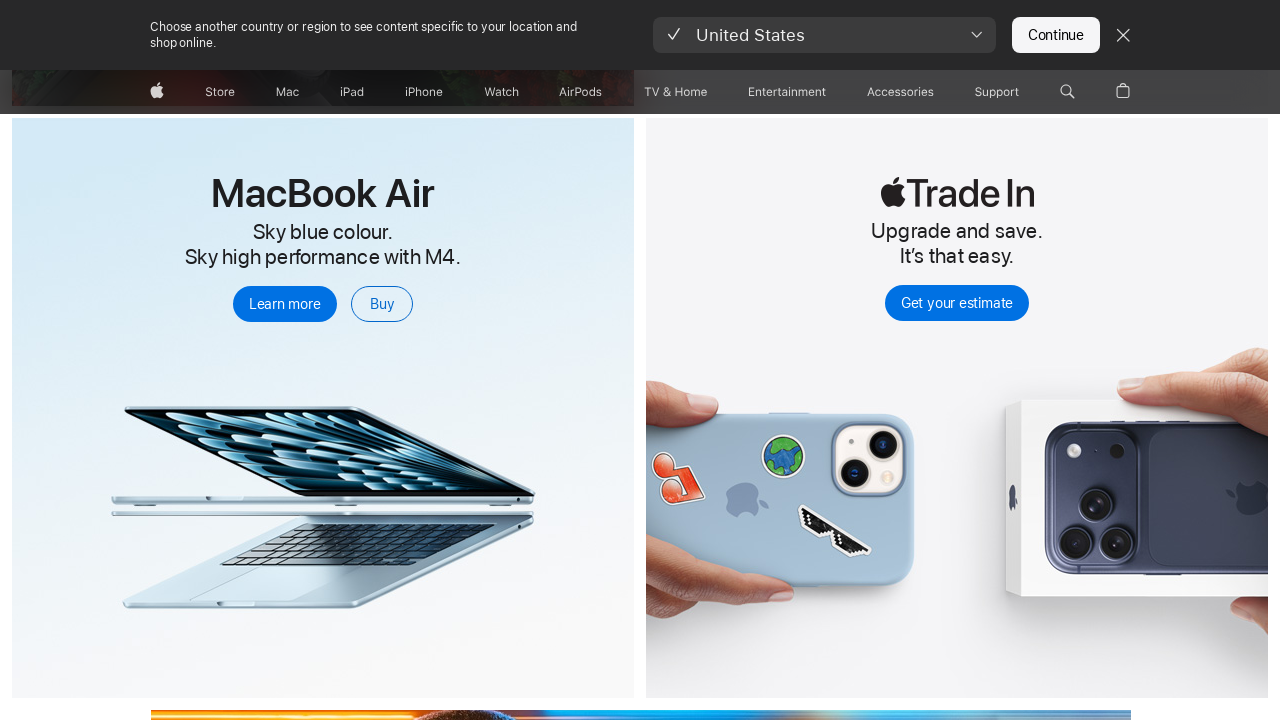